Tests multiple window handling by clicking on "Multiple Windows" link, opening new windows via "Elemental Selenium" and "Click Here" links, verifying window titles, and switching between windows.

Starting URL: https://the-internet.herokuapp.com/

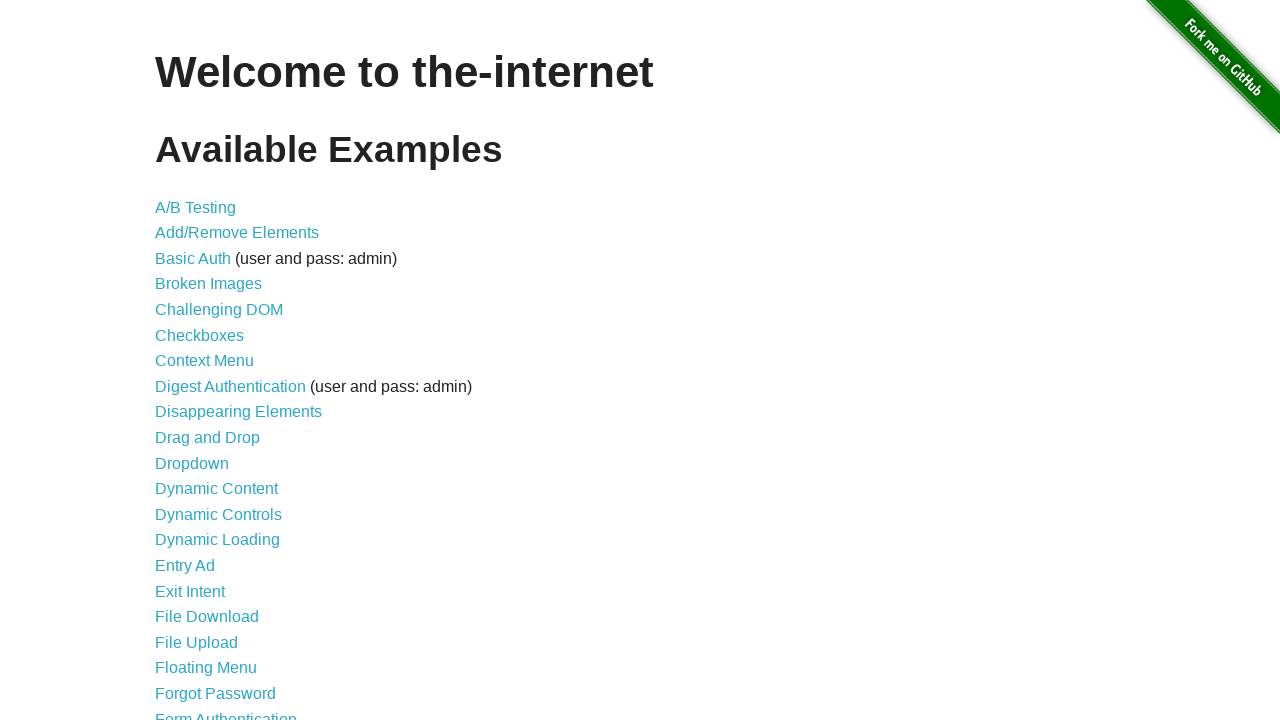

Clicked on 'Multiple Windows' link at (218, 369) on xpath=//a[text()='Multiple Windows']
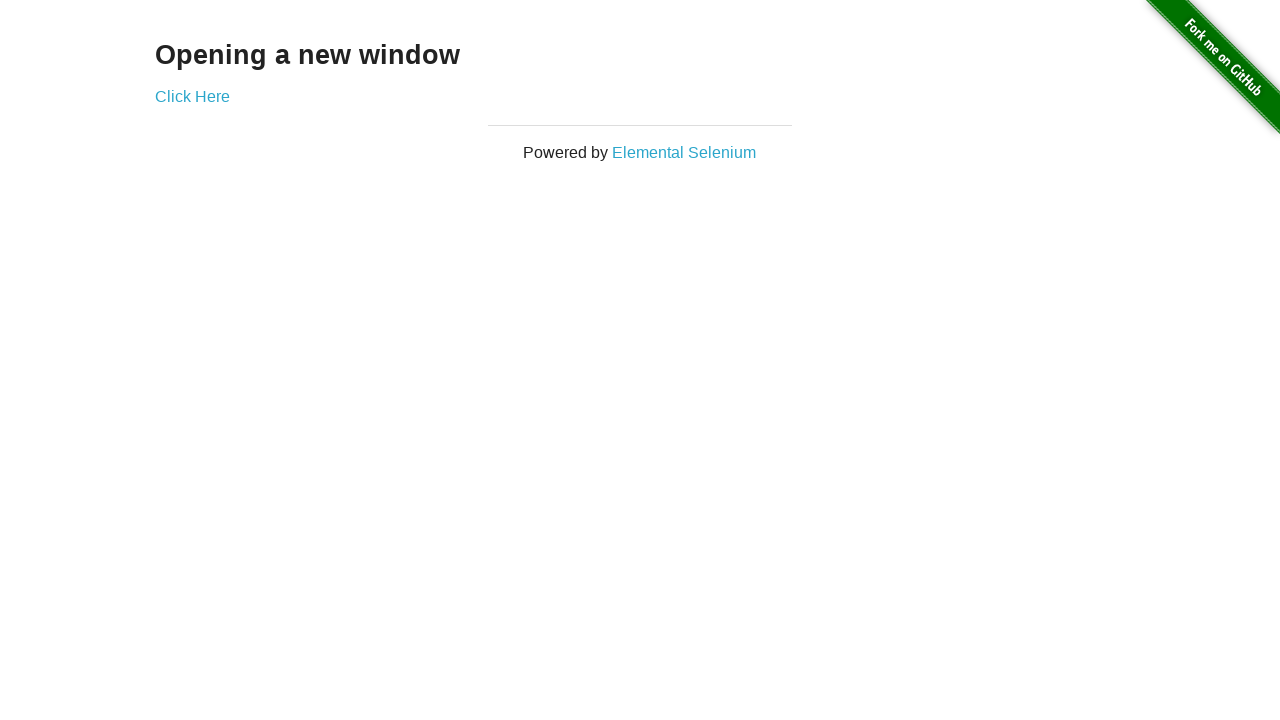

Stored main page reference
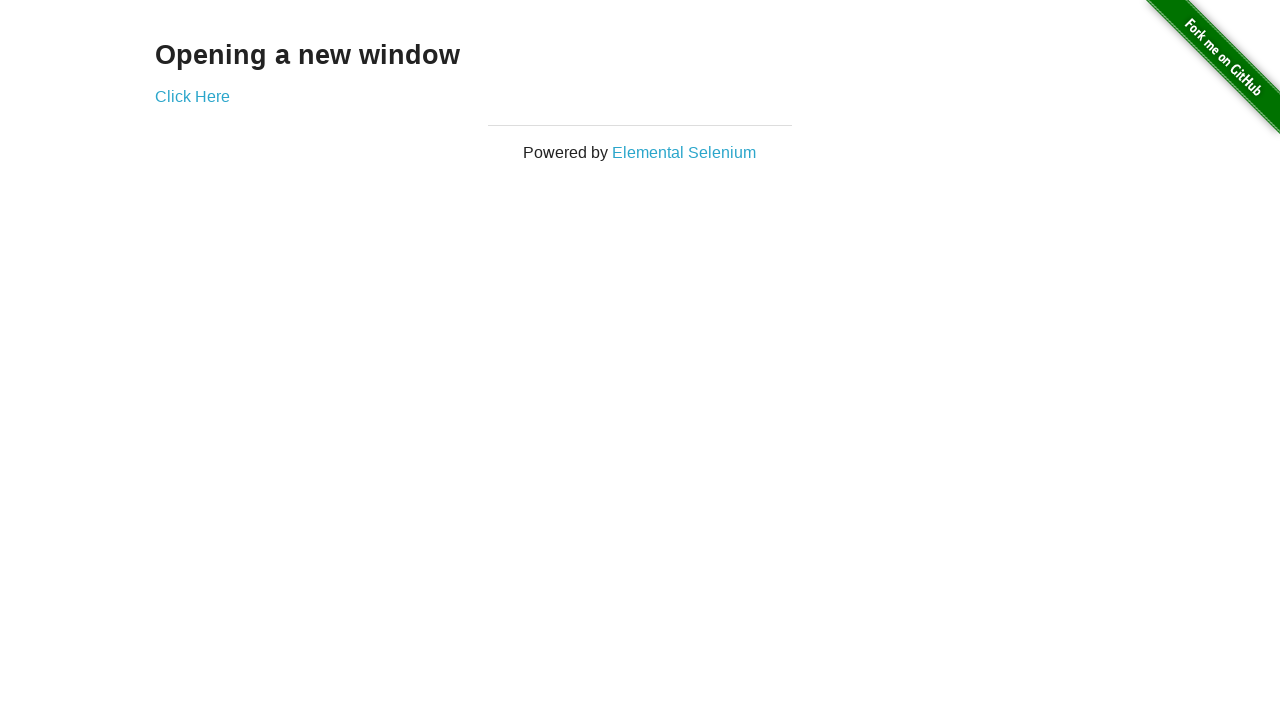

Clicked on 'Elemental Selenium' link to open new window at (684, 152) on xpath=//a[text()='Elemental Selenium']
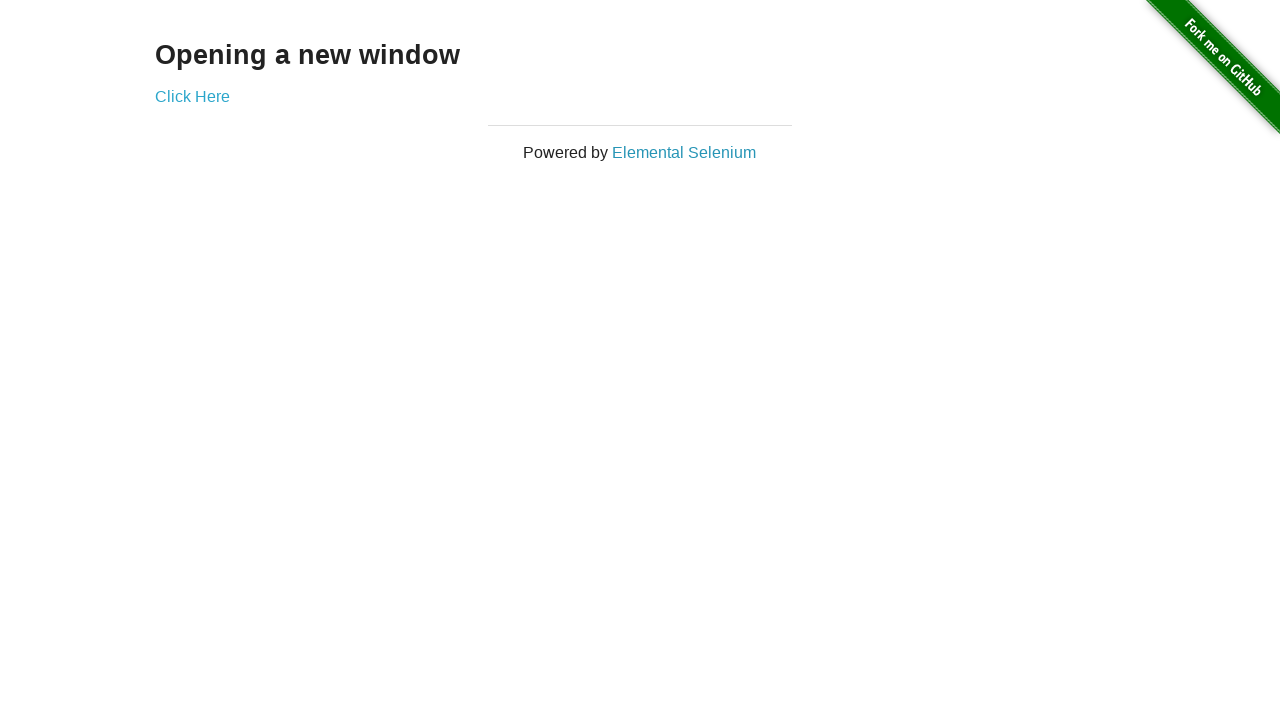

Elemental Selenium window loaded
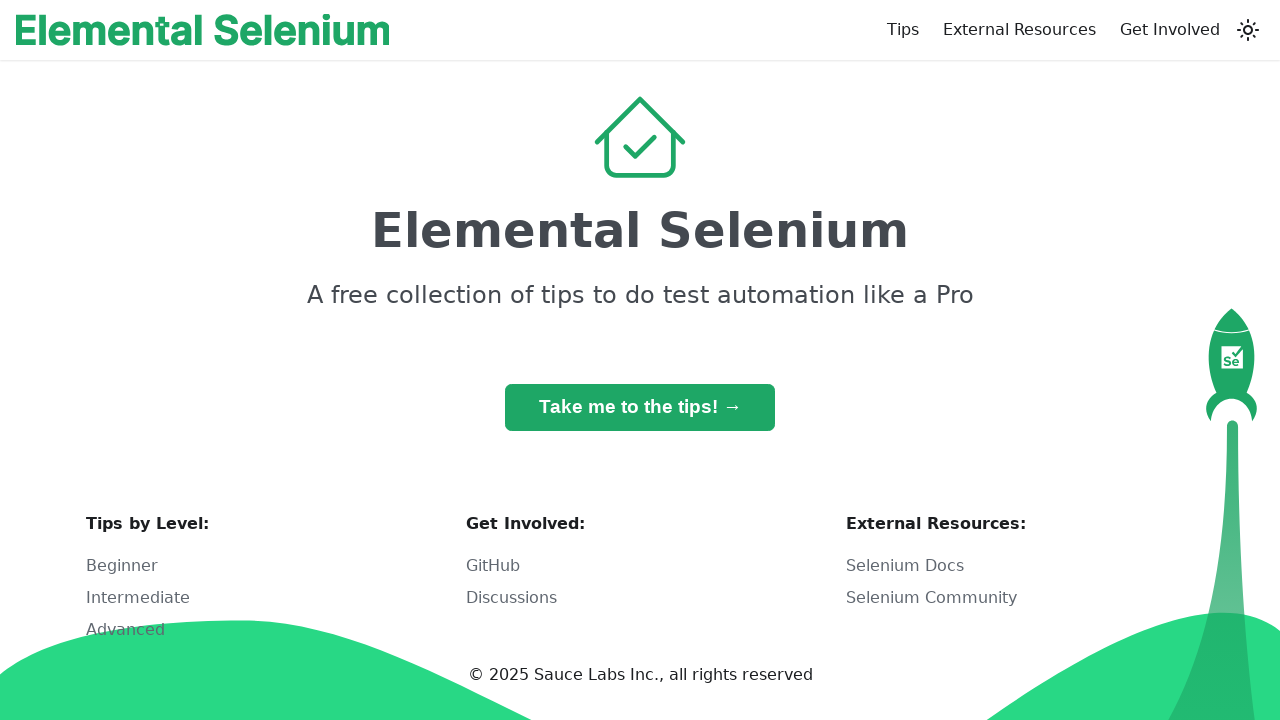

Retrieved Elemental Selenium window title: 'Home | Elemental Selenium'
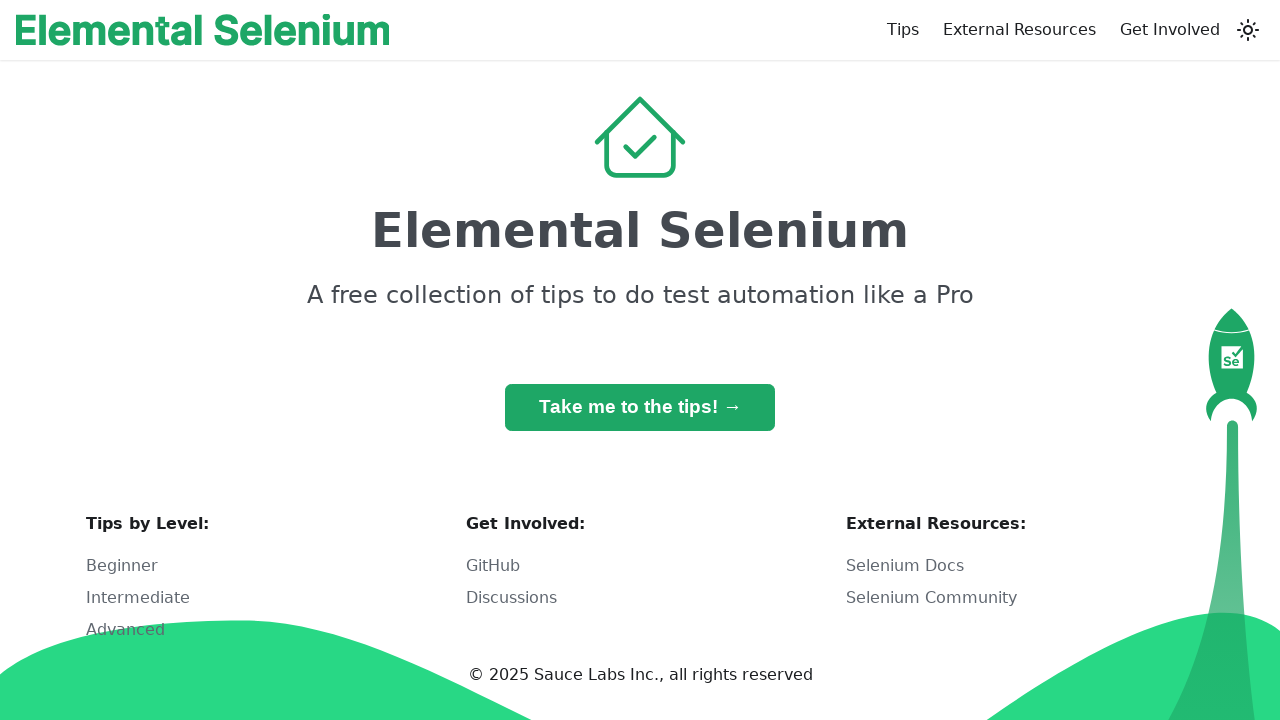

Verified 'Elemental Selenium' in window title
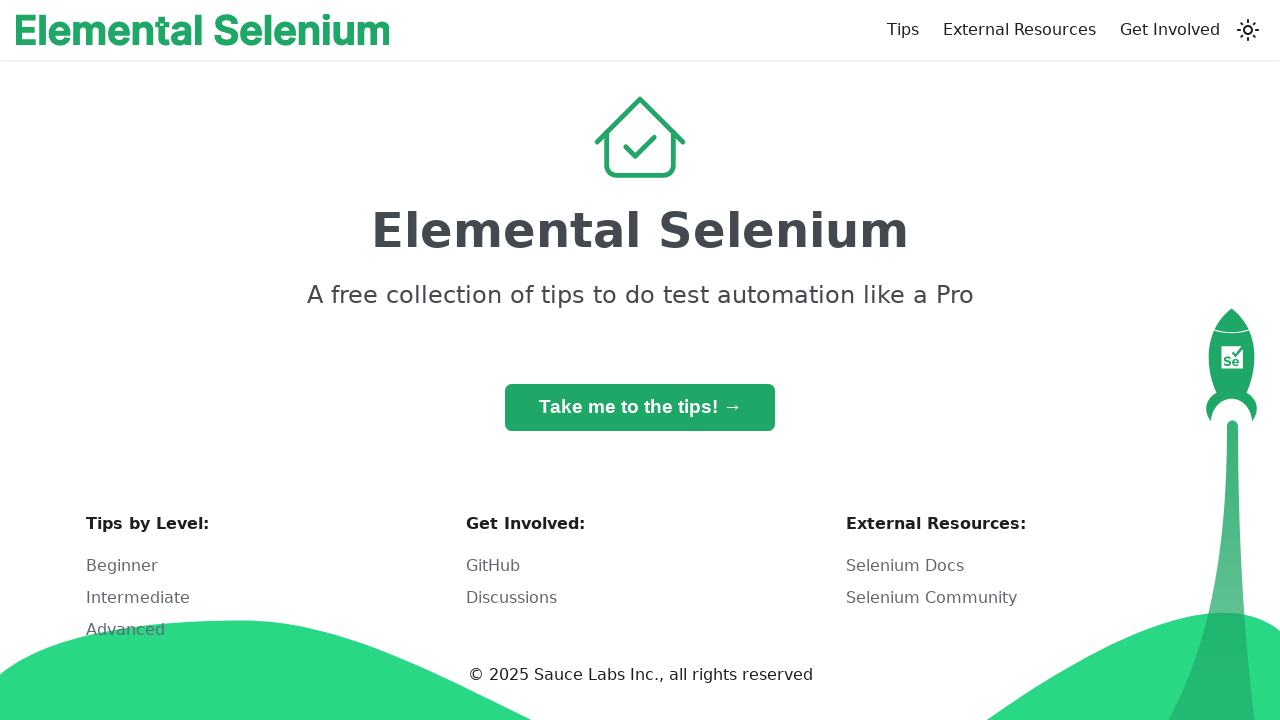

Closed Elemental Selenium window
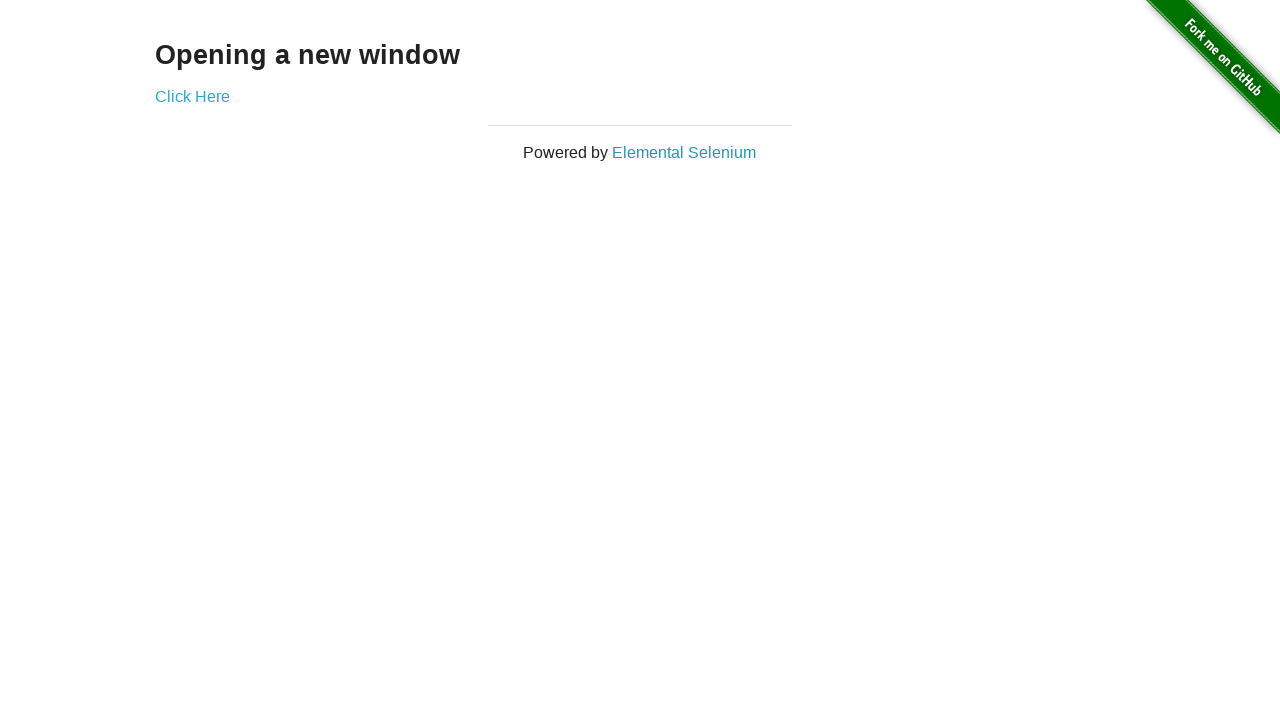

Clicked on 'Click Here' link to open new window at (192, 96) on xpath=//a[starts-with(text(),'Click Here')]
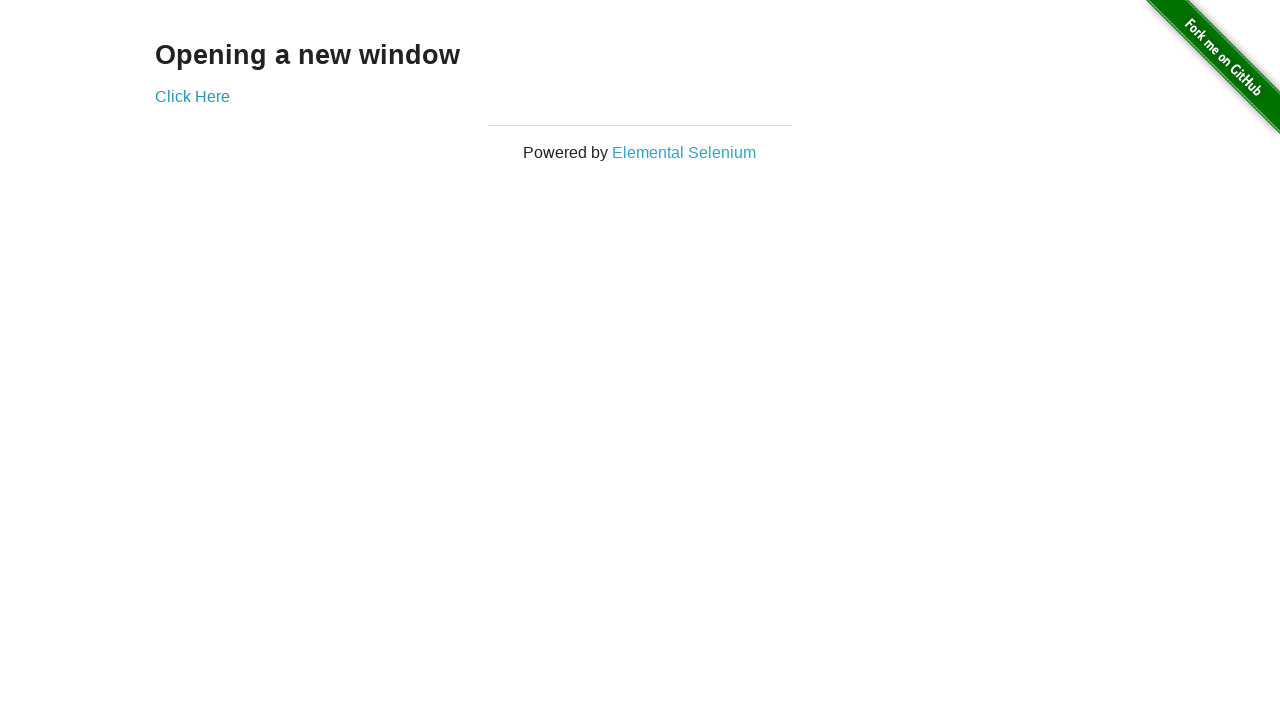

New window loaded
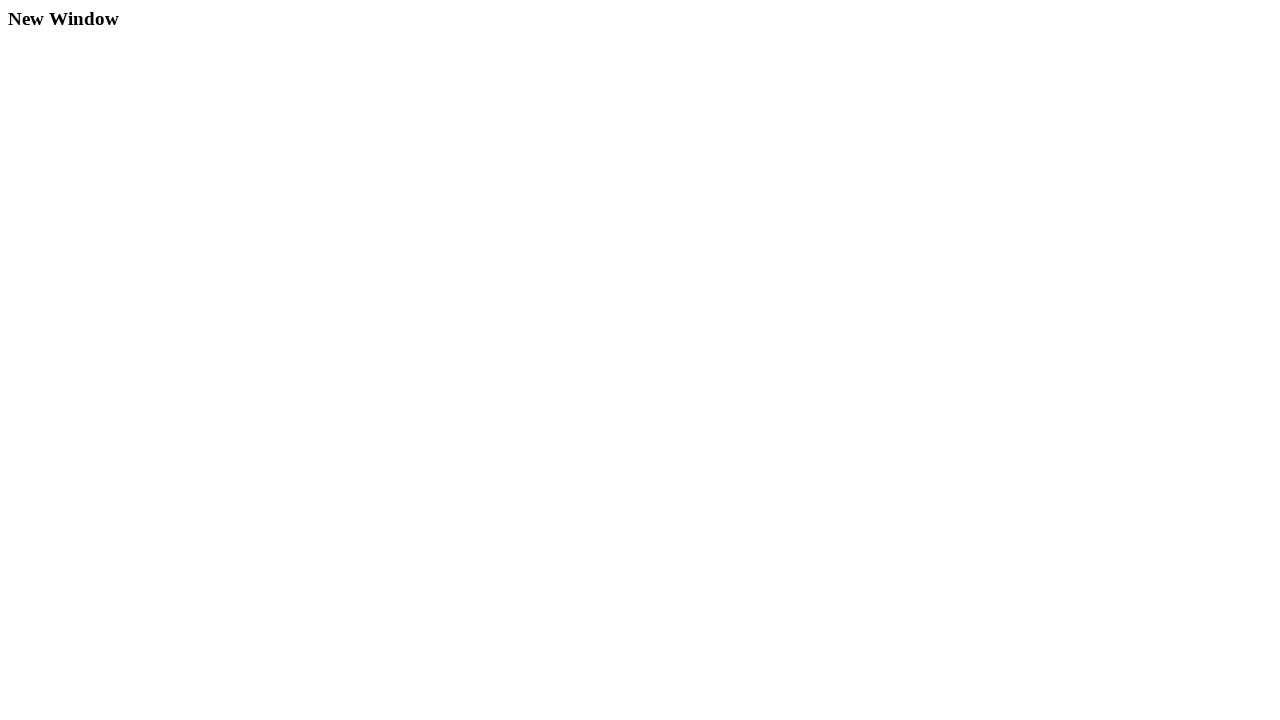

Retrieved new window title: 'New Window'
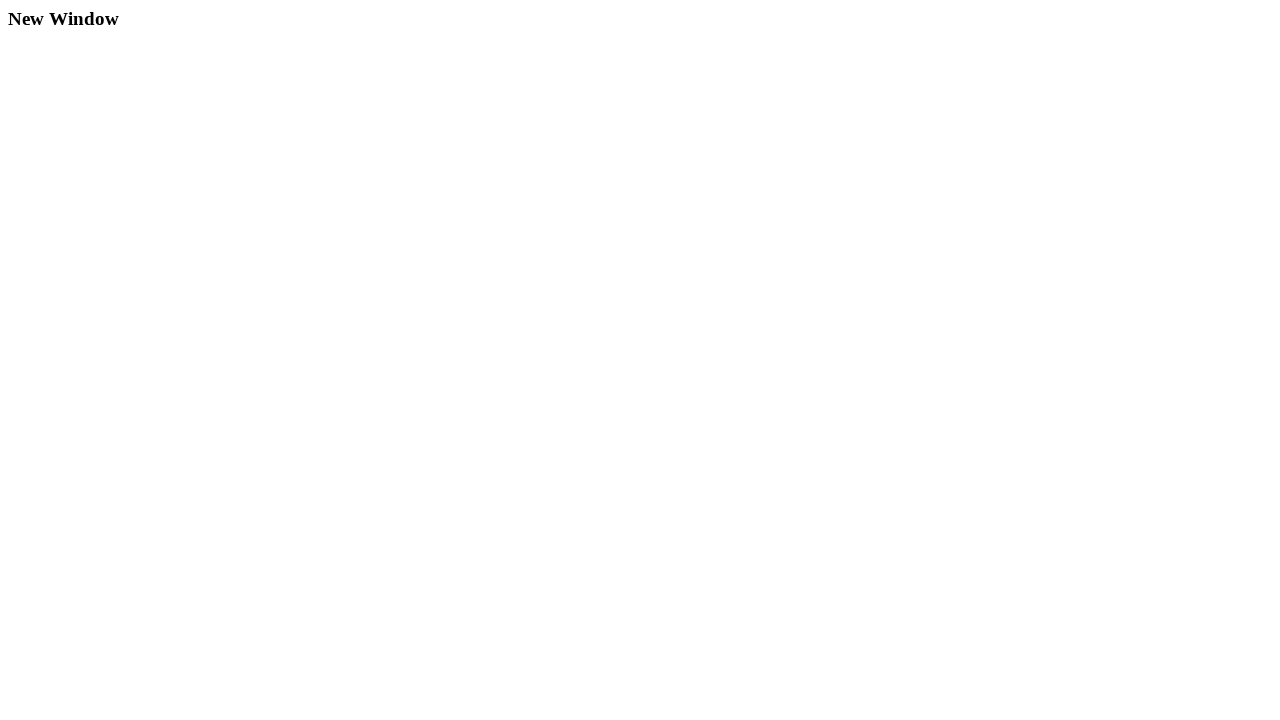

Verified new window title is 'New Window'
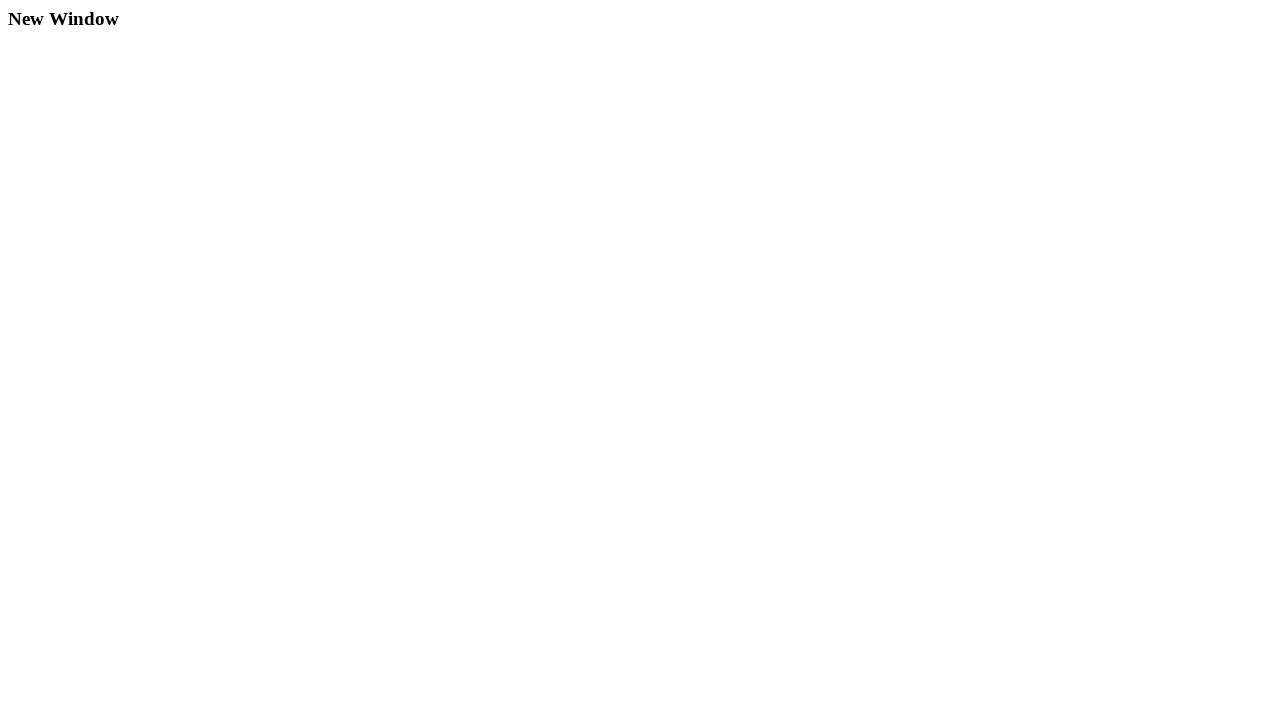

Closed new window
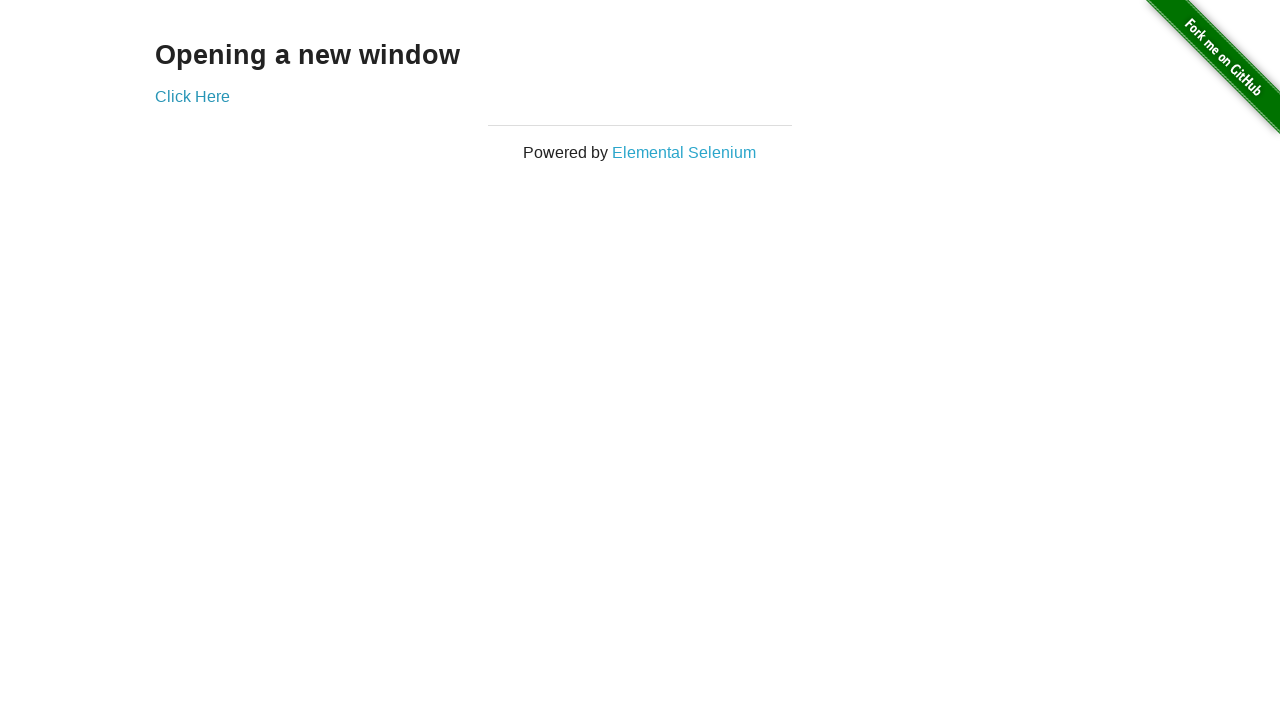

Retrieved main window title: 'The Internet'
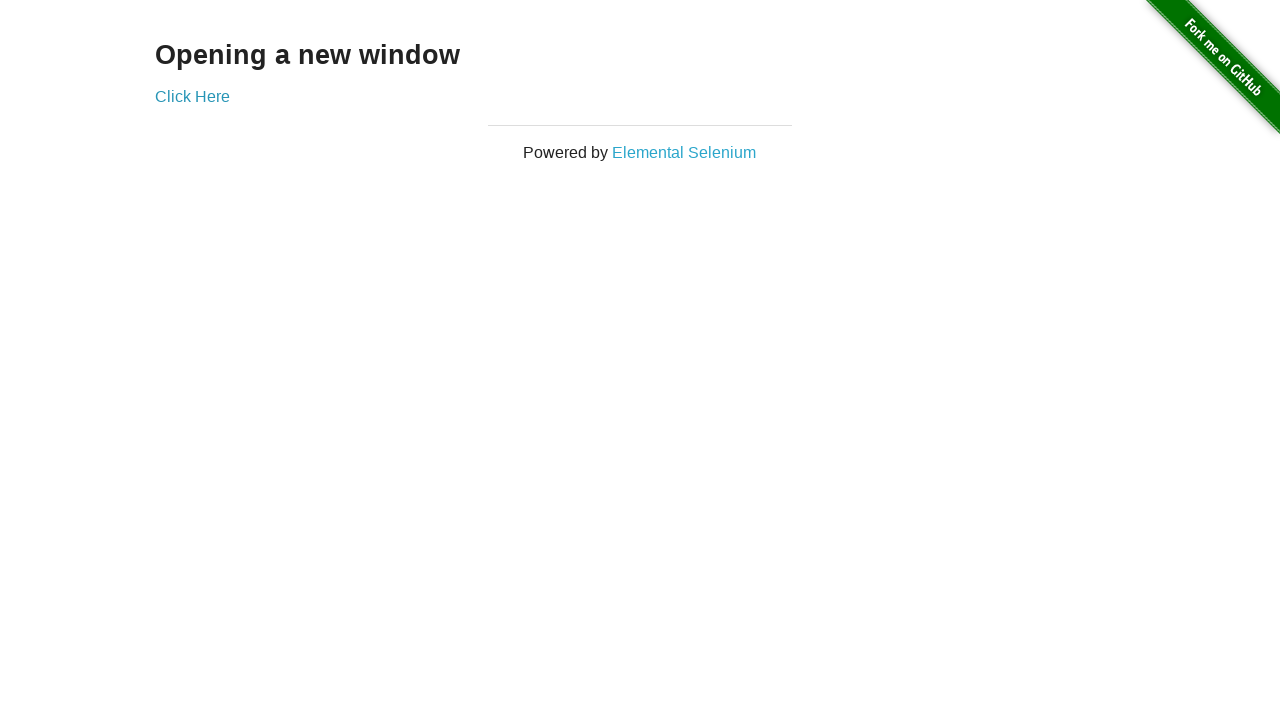

Verified main window title is 'The Internet'
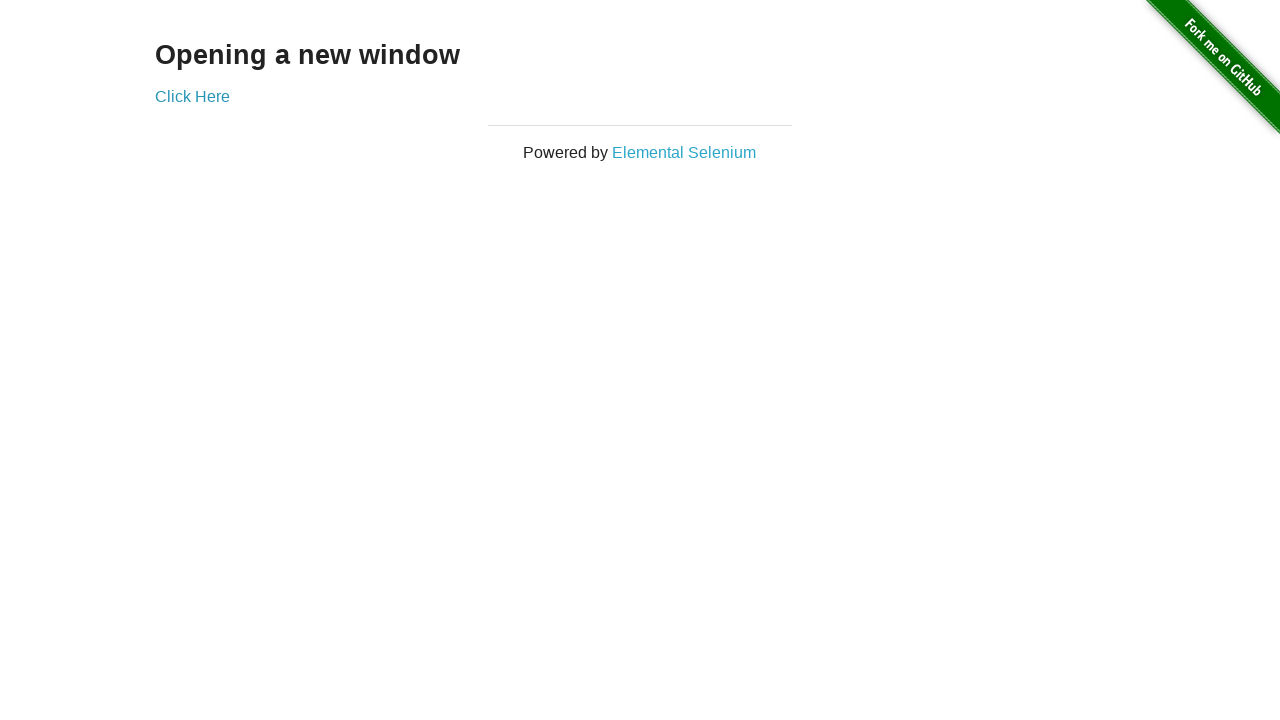

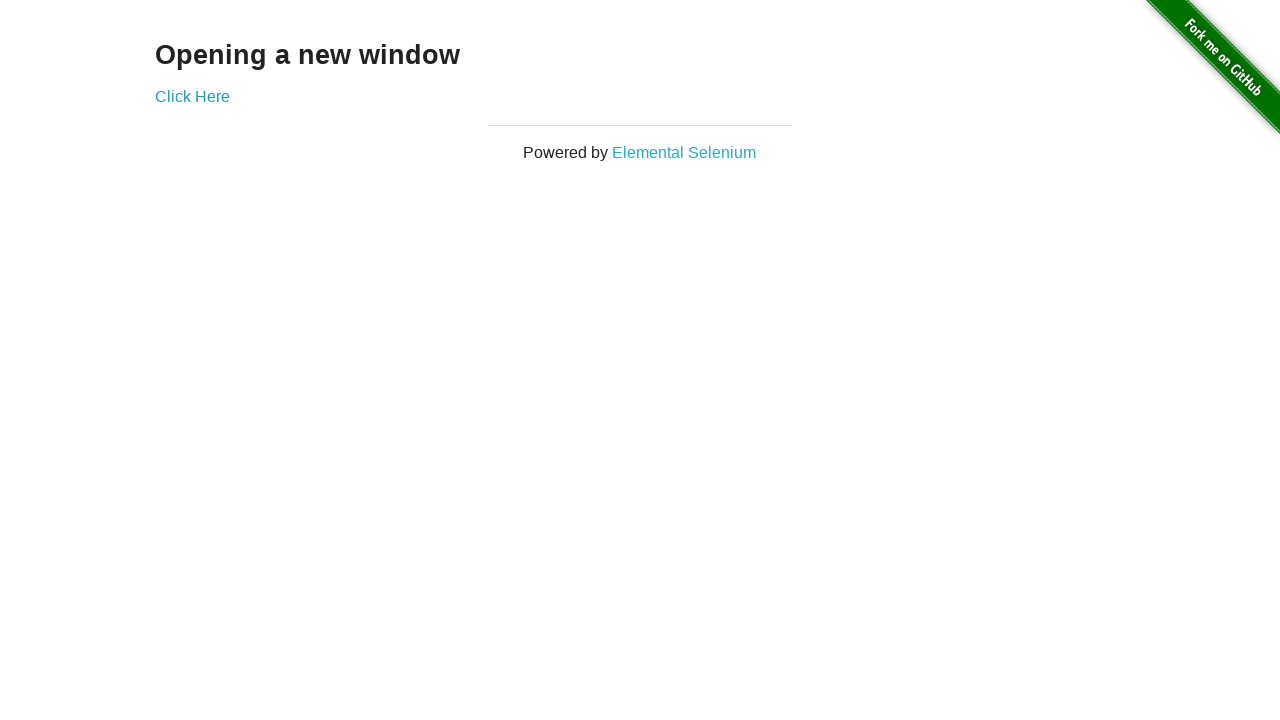